Tests that product color image URLs are directly accessible by navigating to each image URL and verifying the HTTP response status is 200 and content type is an image

Starting URL: https://dala3chic.com/images/products/colors/1751640943_uBysKFaIUZ.png

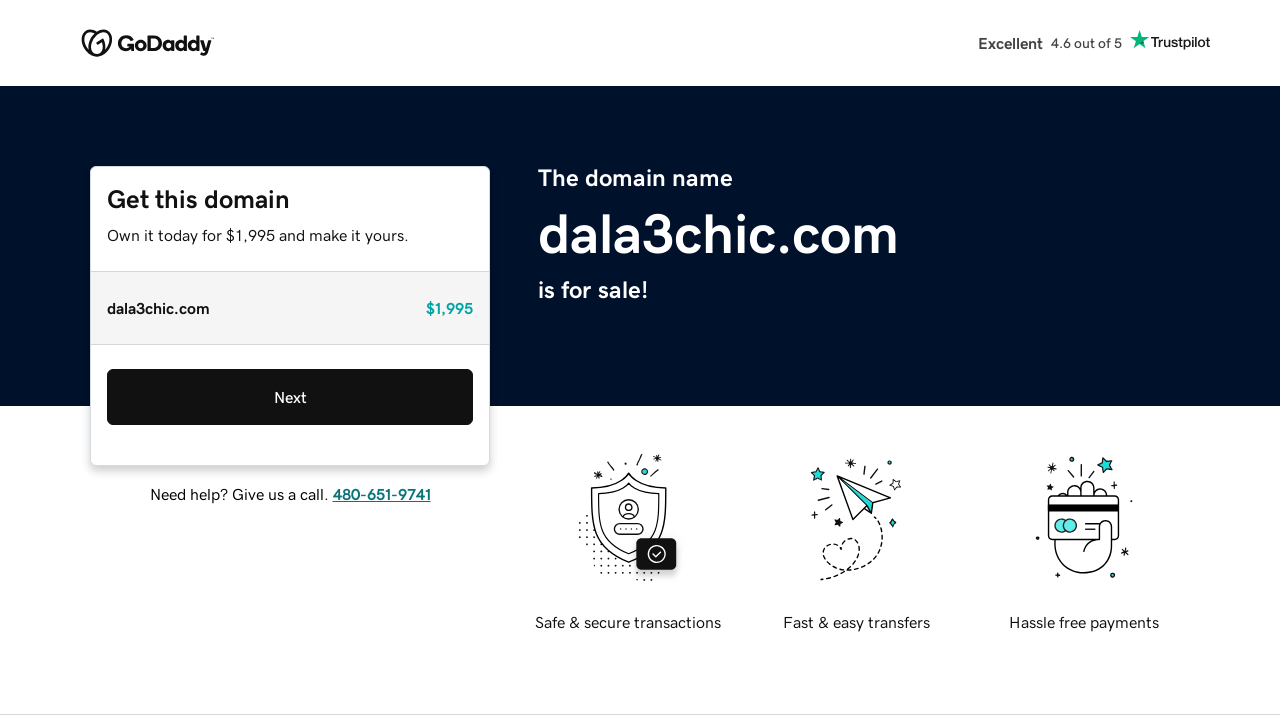

First image URL (1751640943_uBysKFaIUZ.png) loaded via starting_url
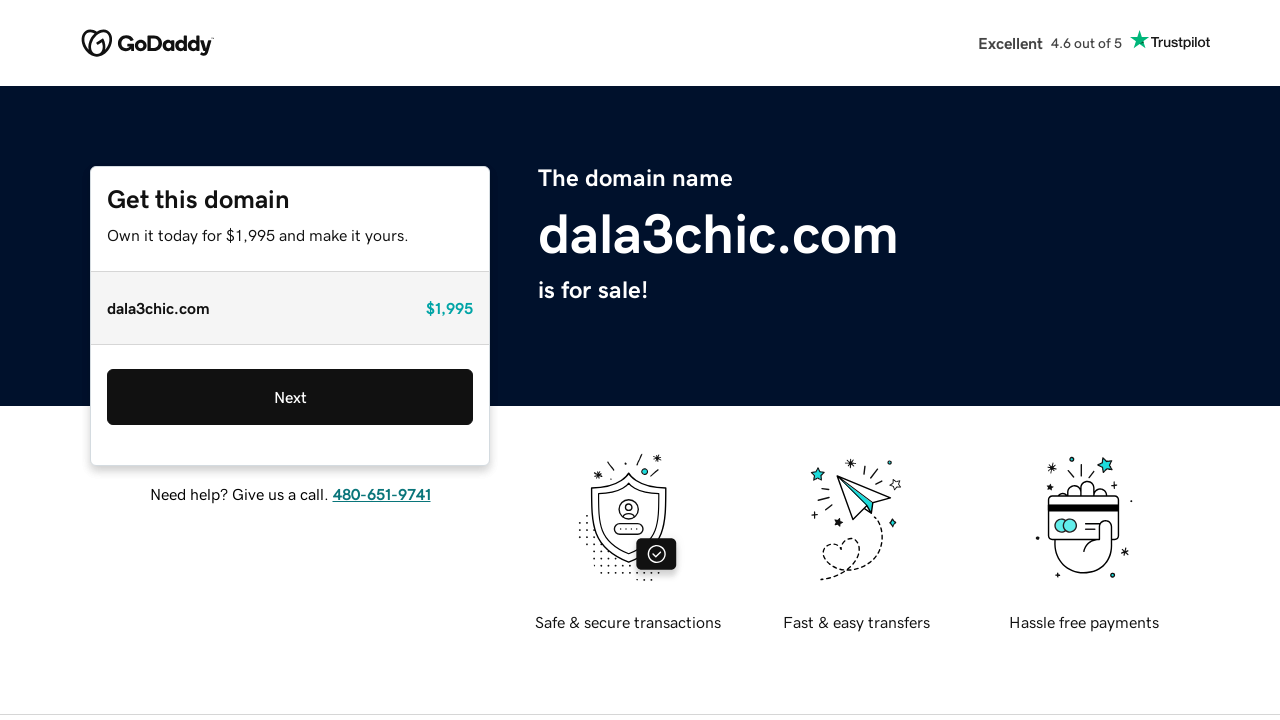

Navigated to second product color image URL
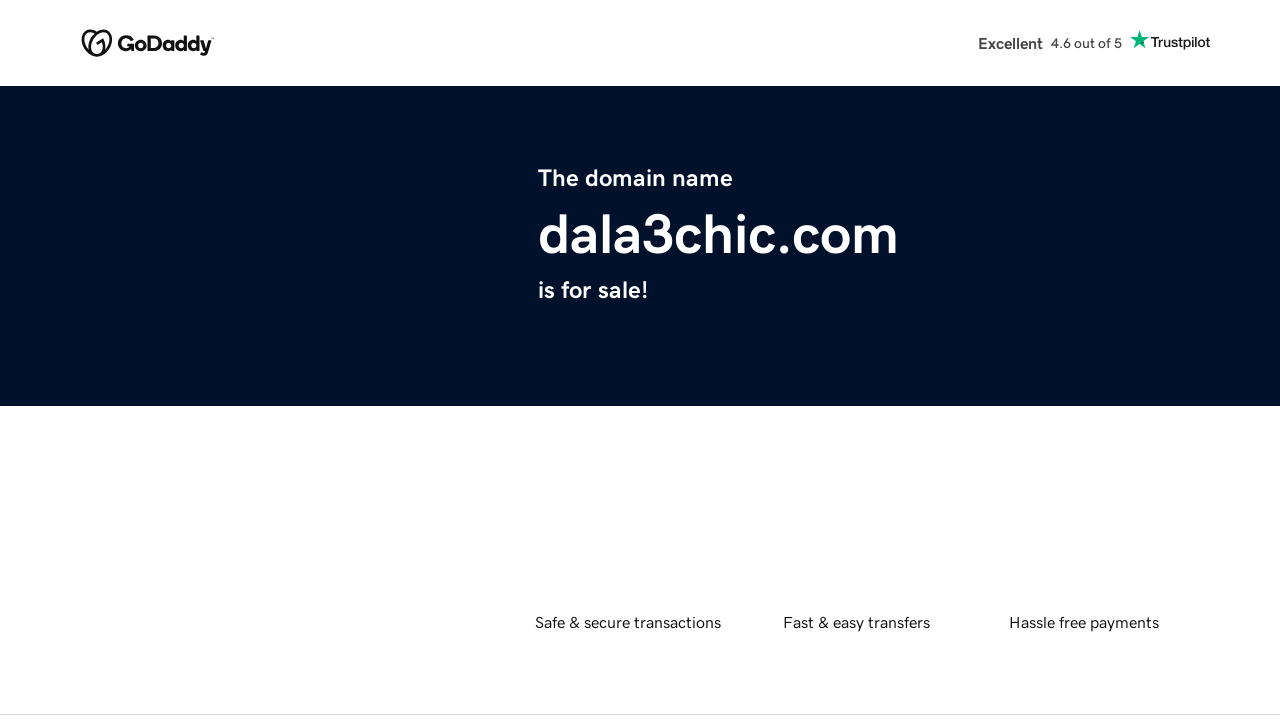

Verified second image HTTP status is 200
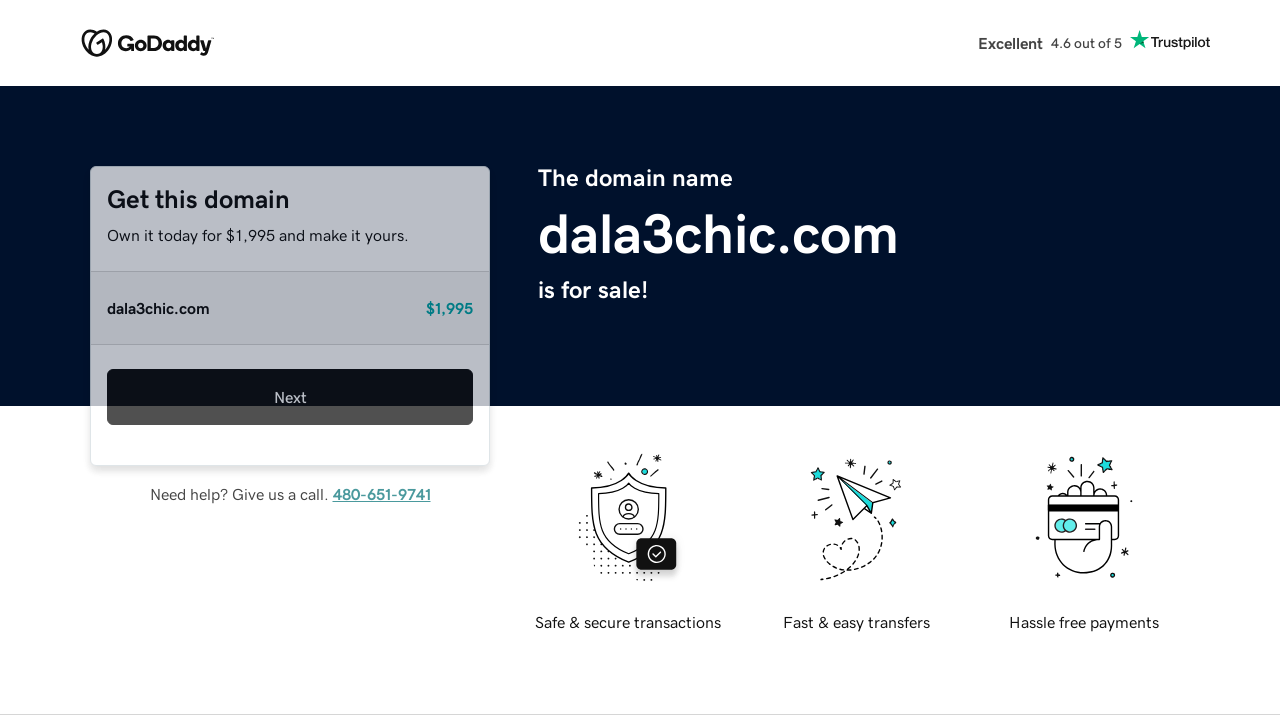

Navigated to third product color image URL
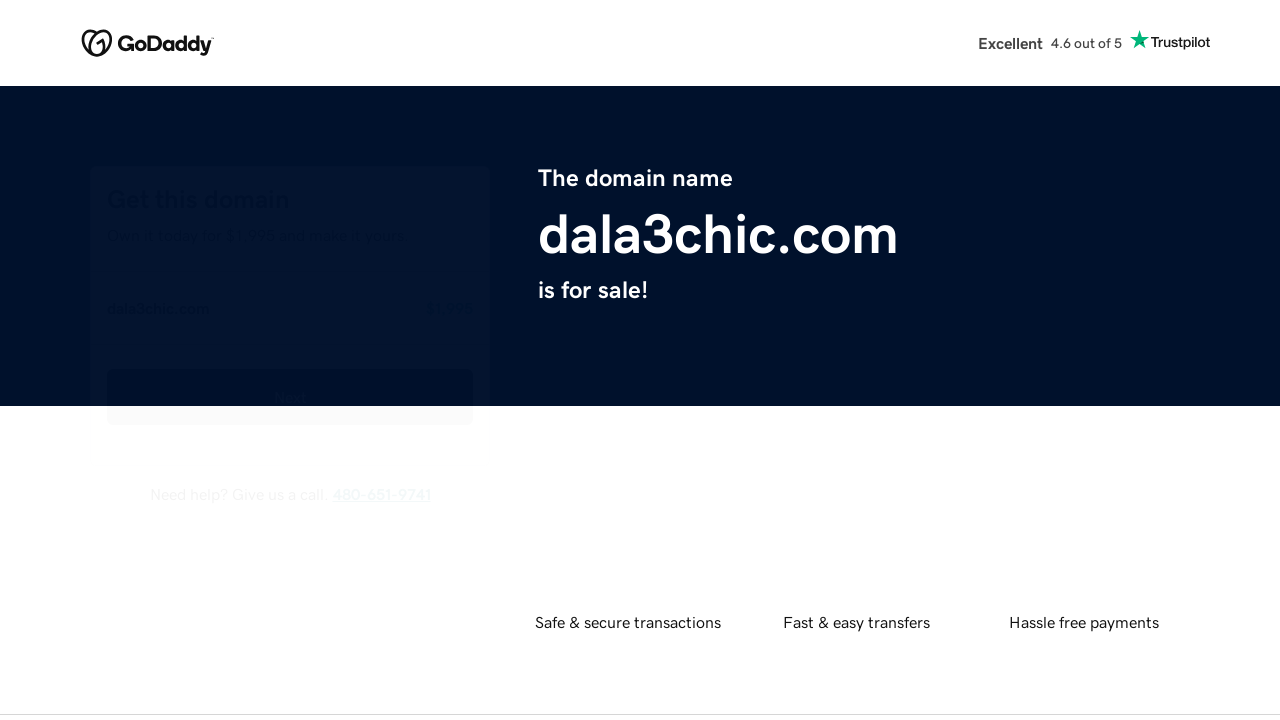

Verified third image HTTP status is 200
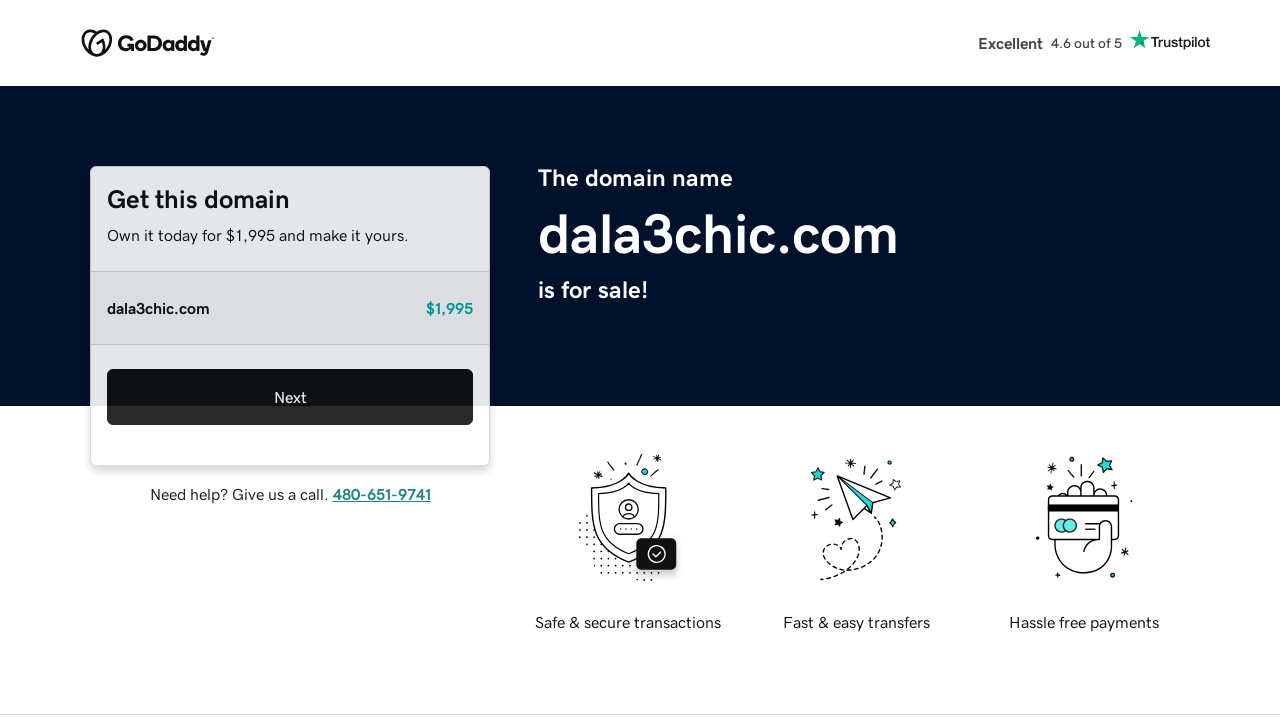

Navigated to fourth product color image URL
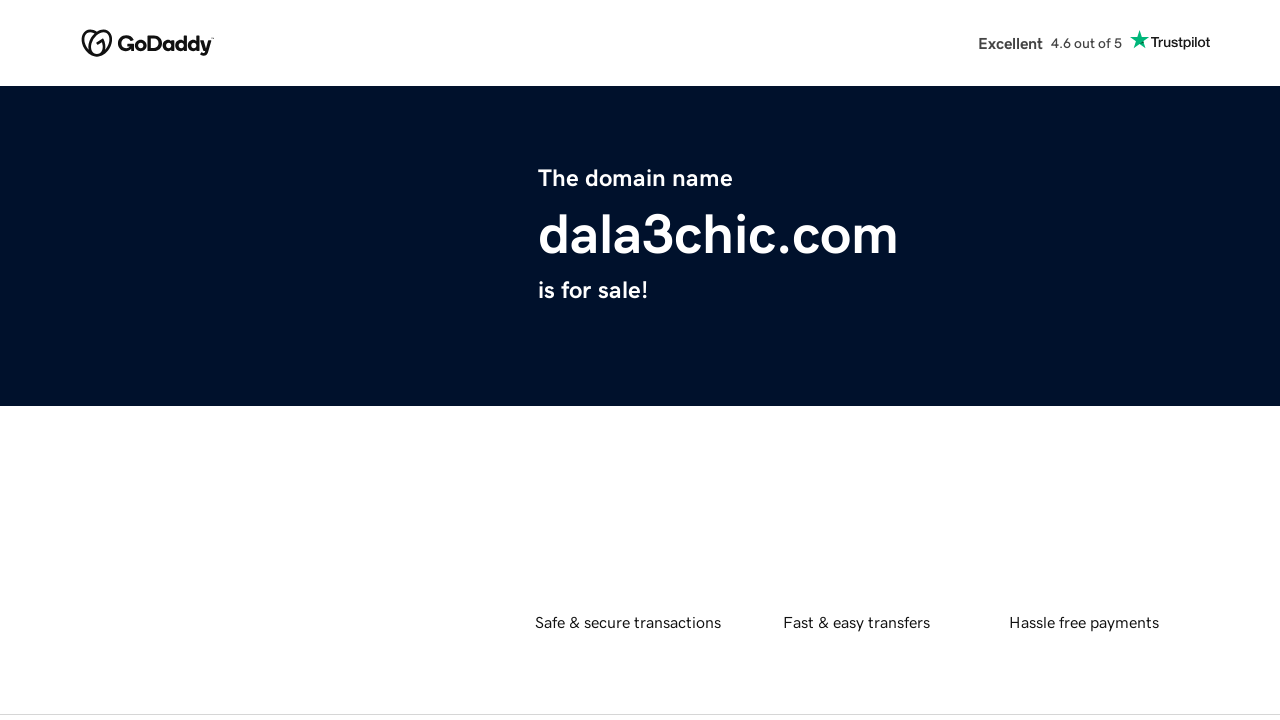

Verified fourth image HTTP status is 200
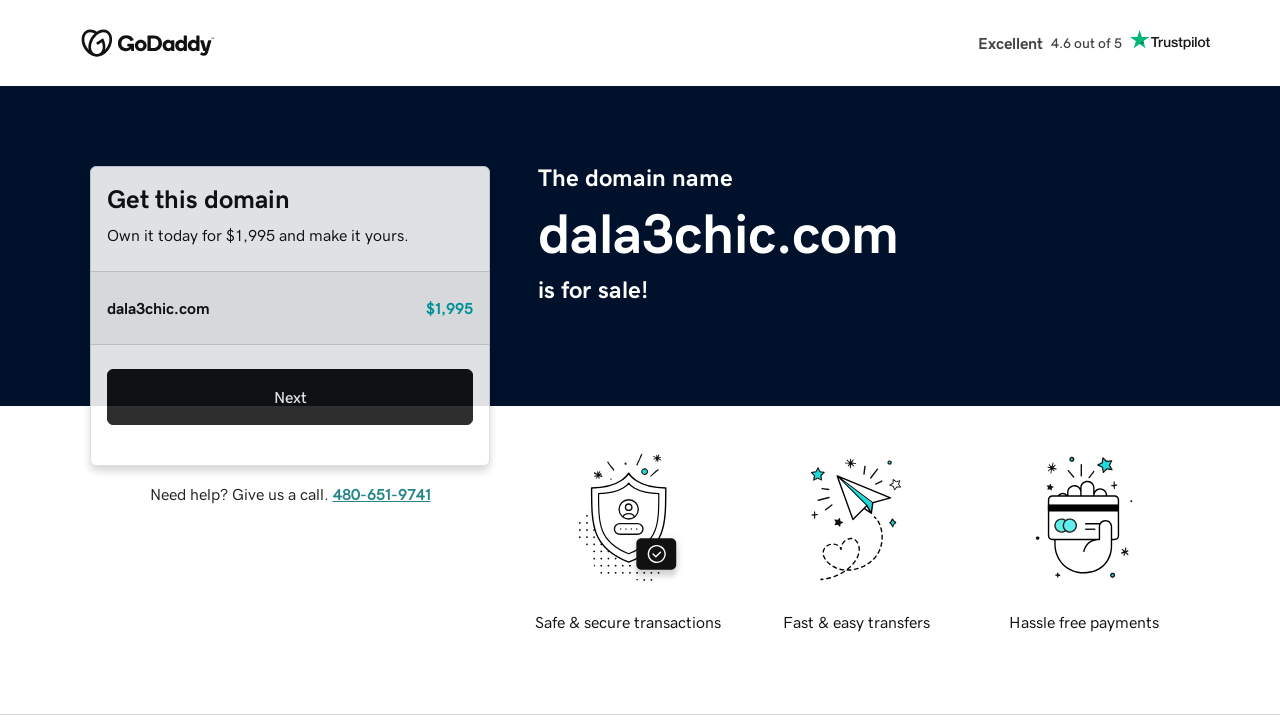

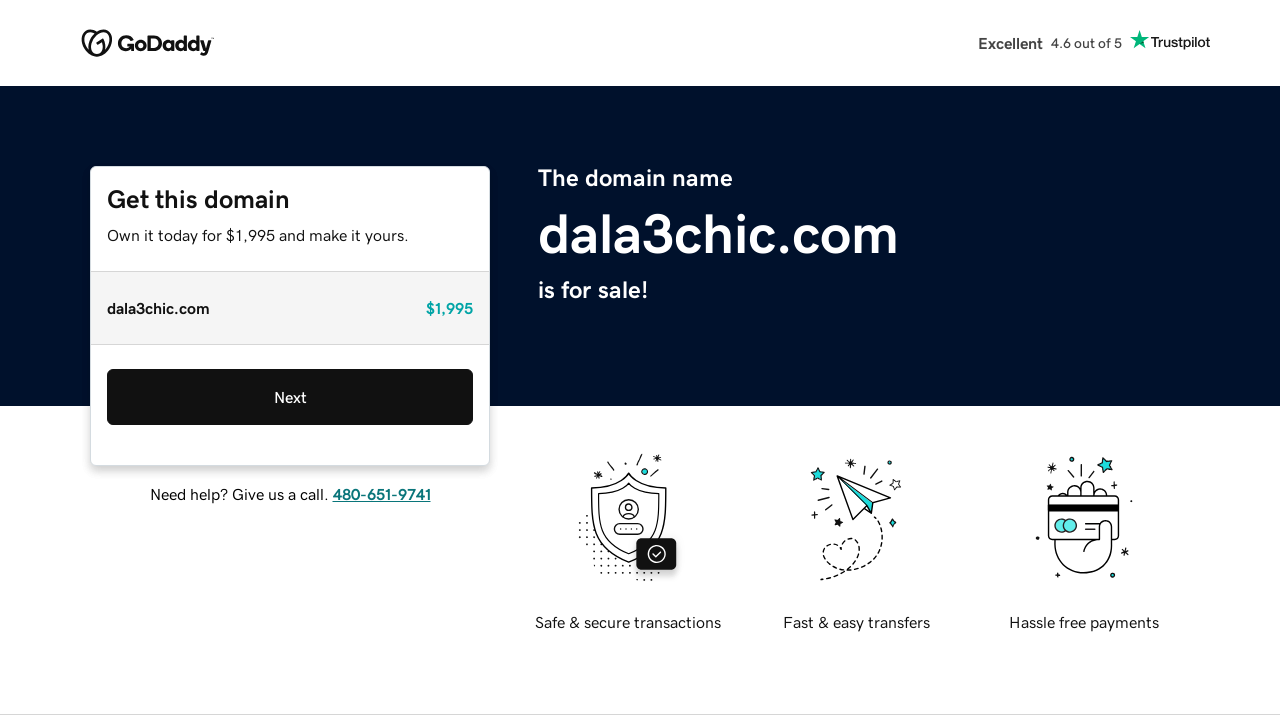